Tests error message when attempting to login with a locked out user account

Starting URL: https://www.saucedemo.com/

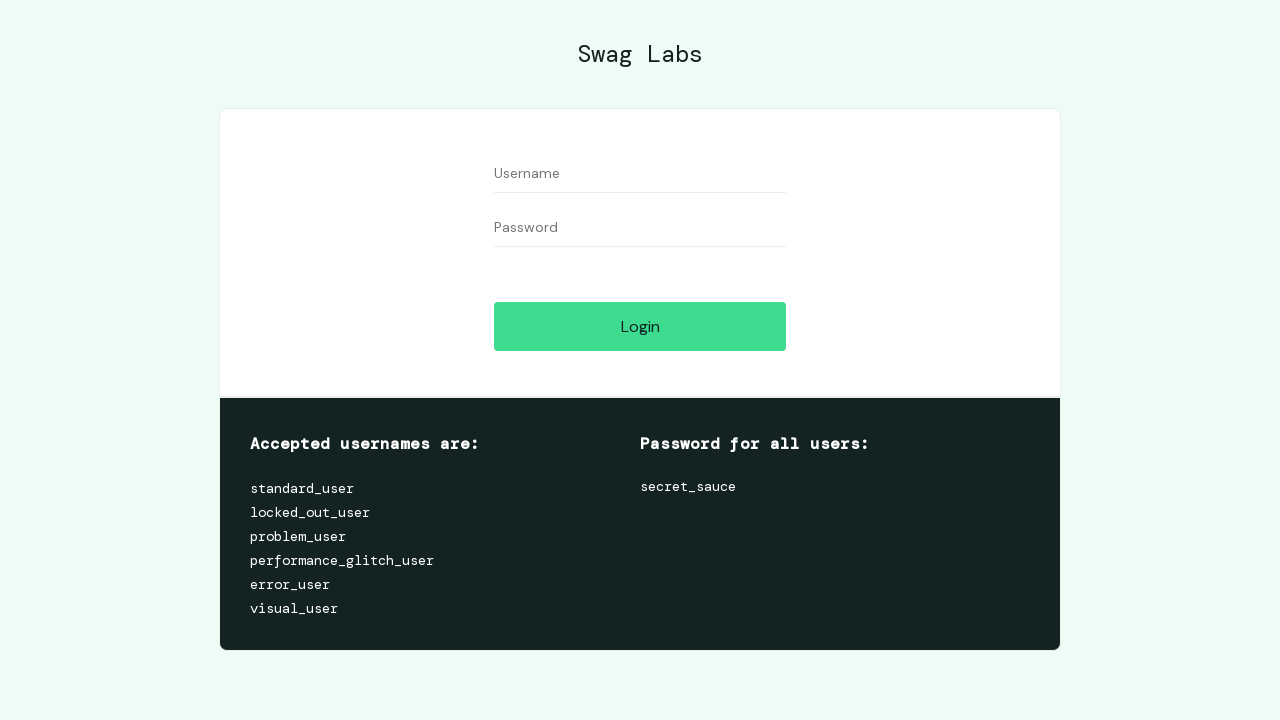

Filled username field with 'locked_out_user' on #user-name
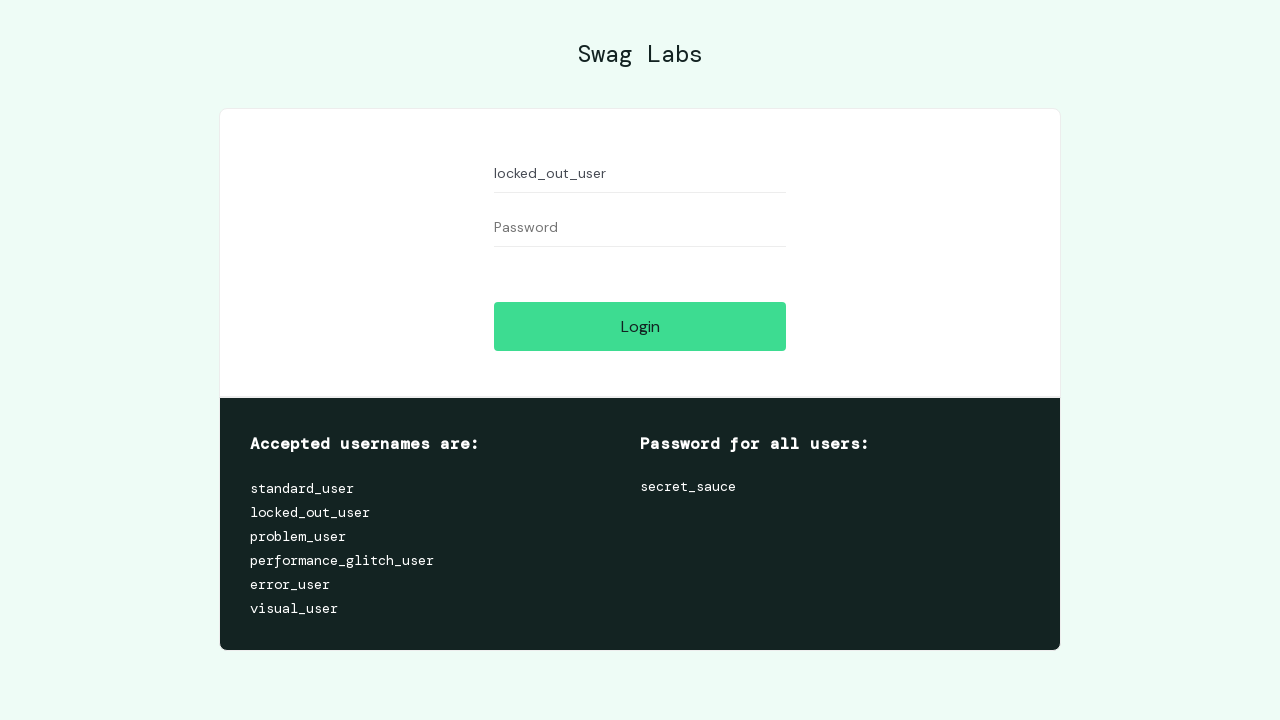

Filled password field with 'secret_sauce' on #password
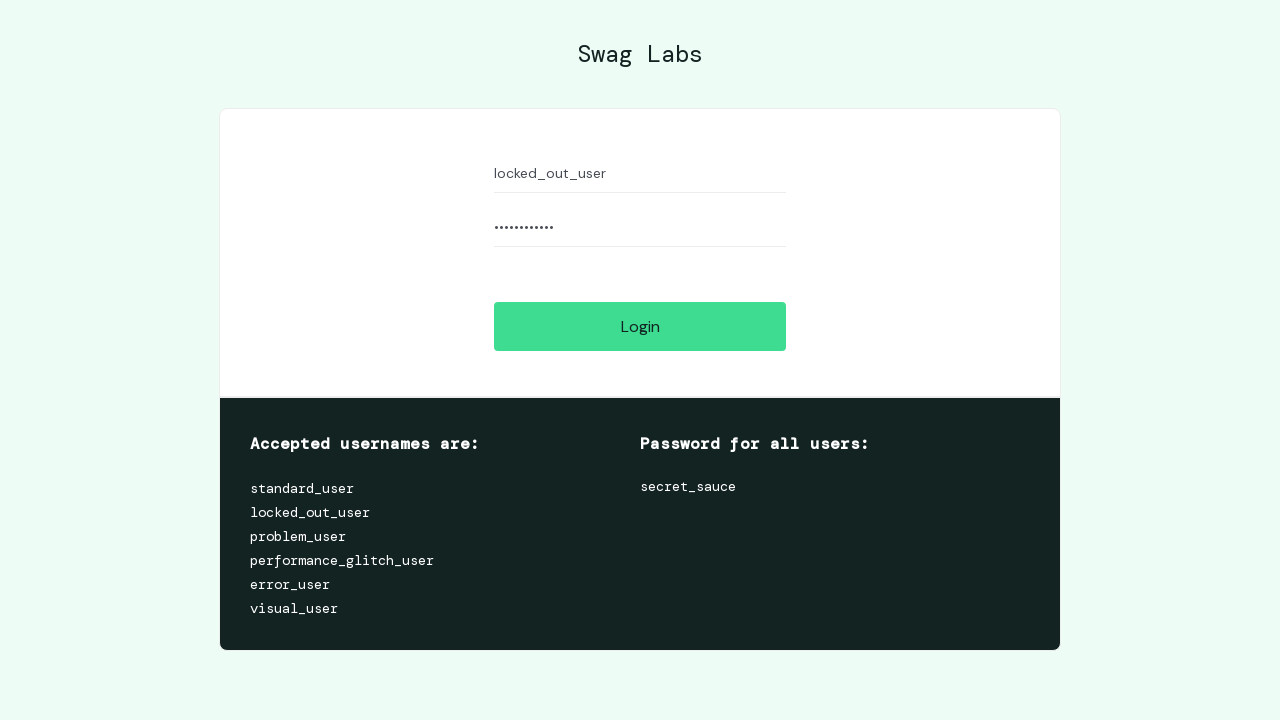

Clicked login button at (640, 326) on #login-button
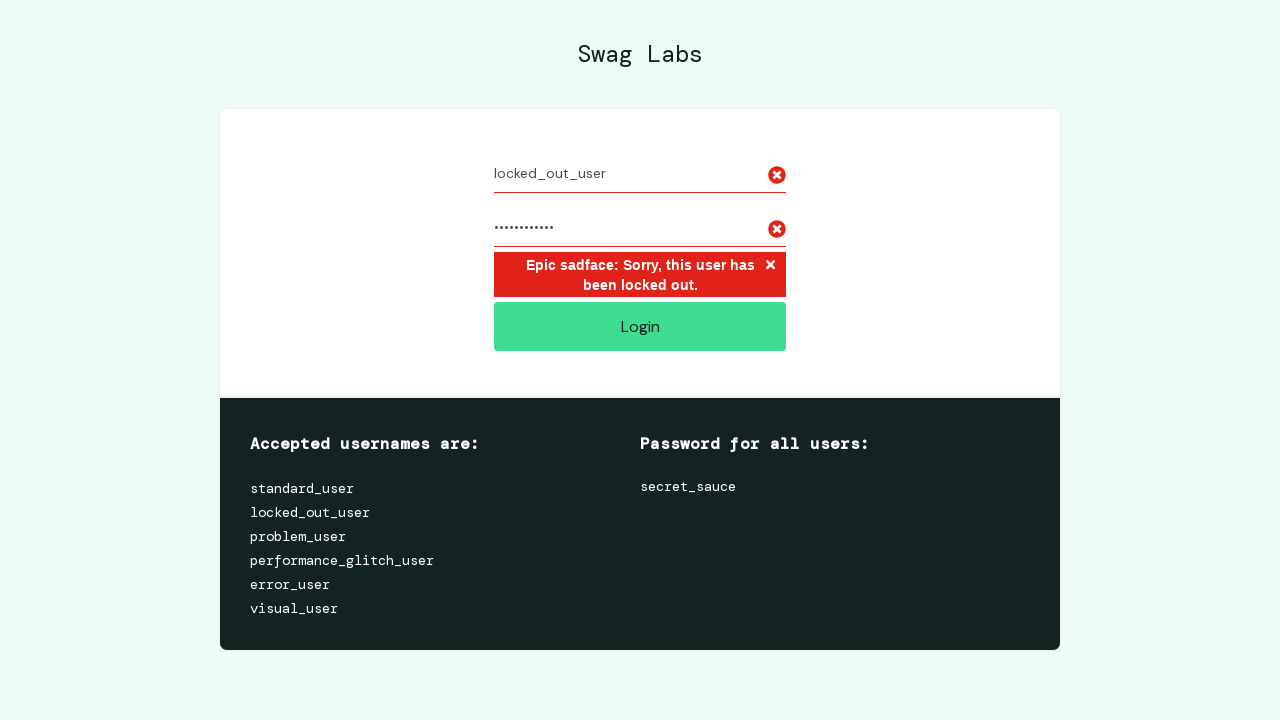

Waited for locked out error message to appear
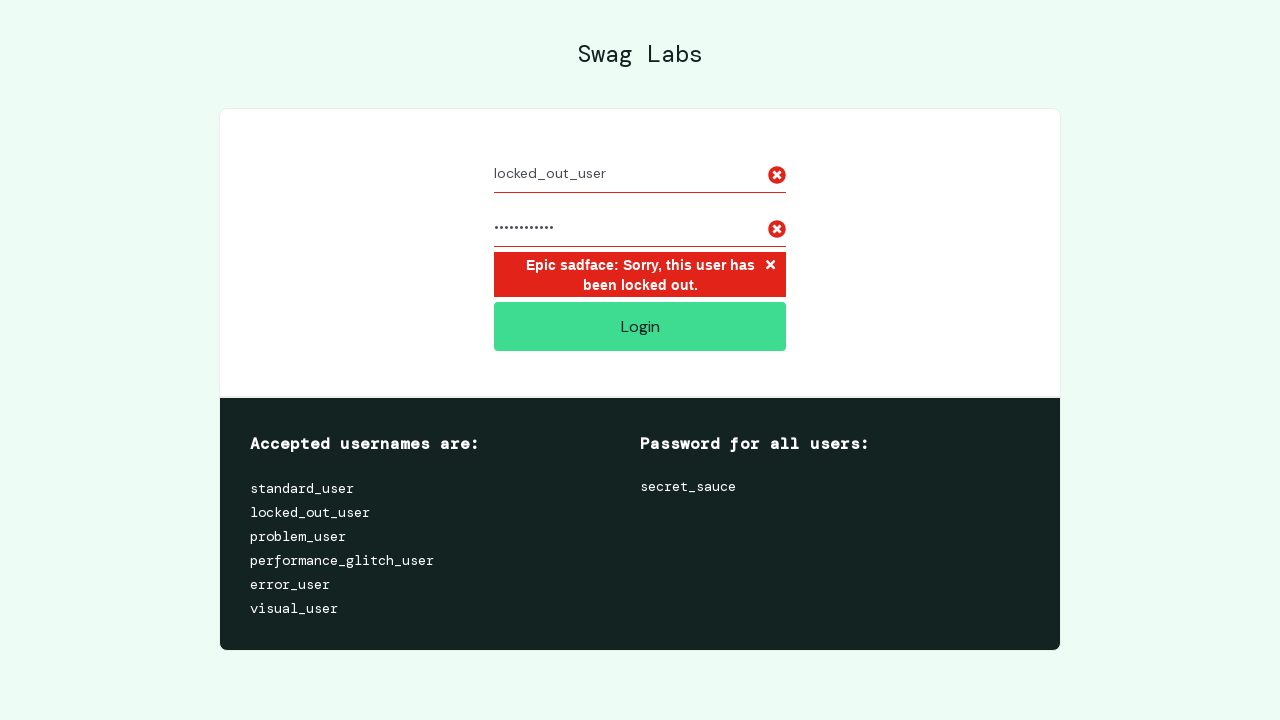

Retrieved error message text content
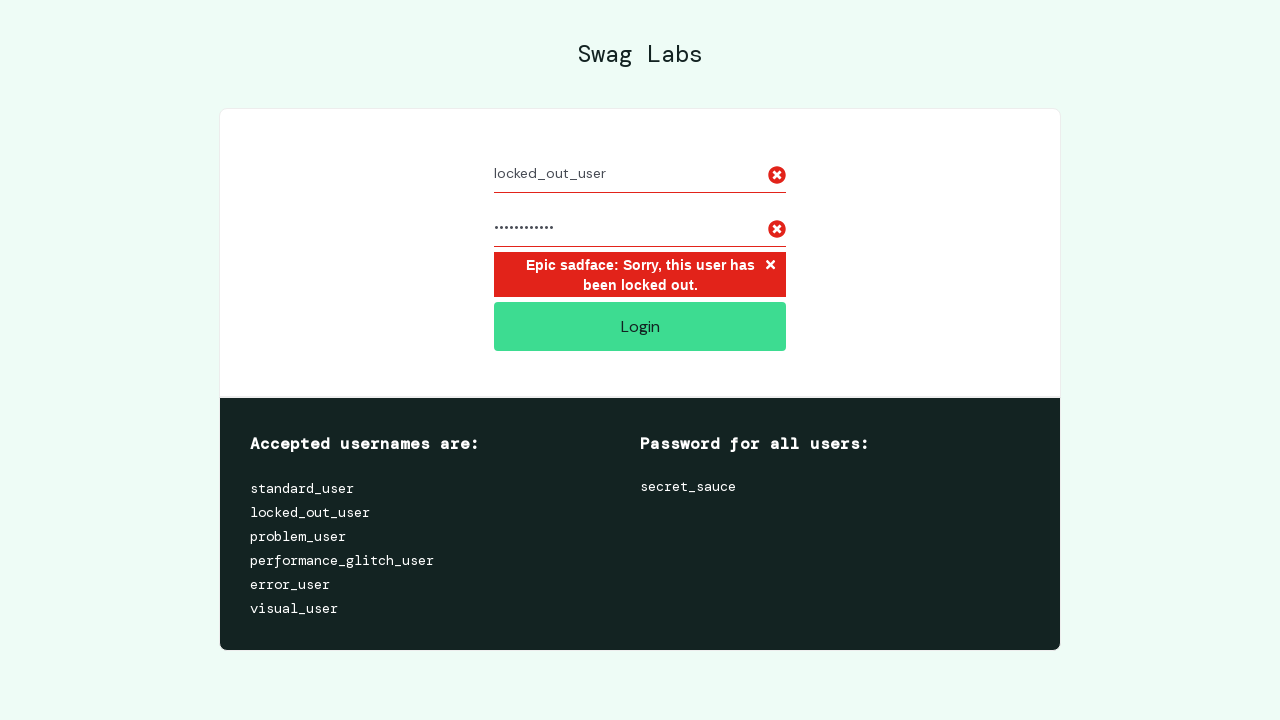

Verified error message matches expected locked out user message
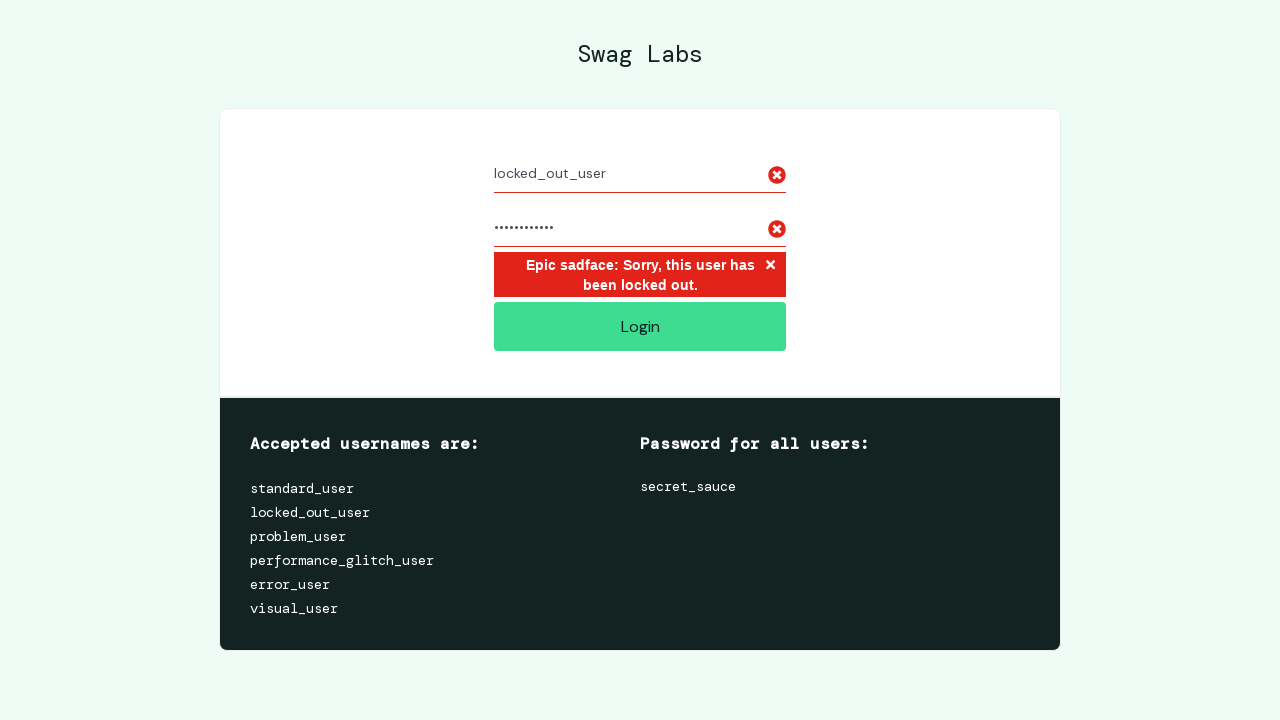

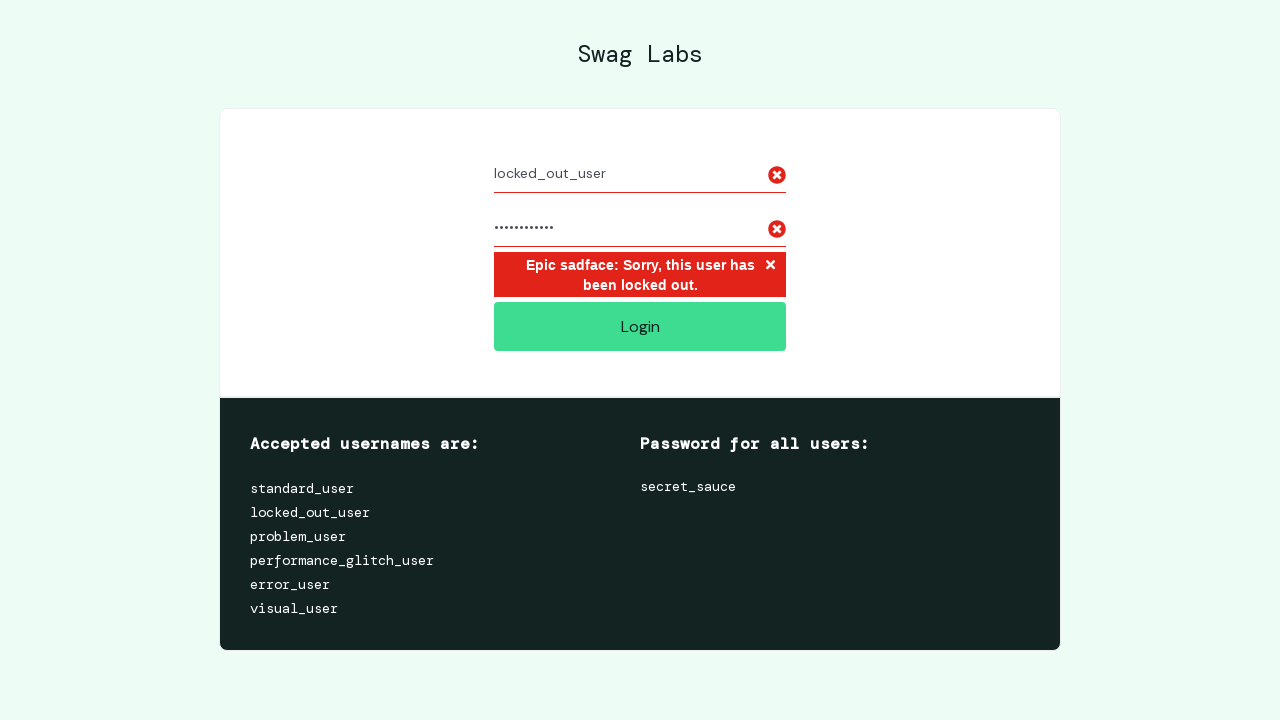